Opens the Disney World website and verifies it loads successfully

Starting URL: https://disneyworld.disney.go.com

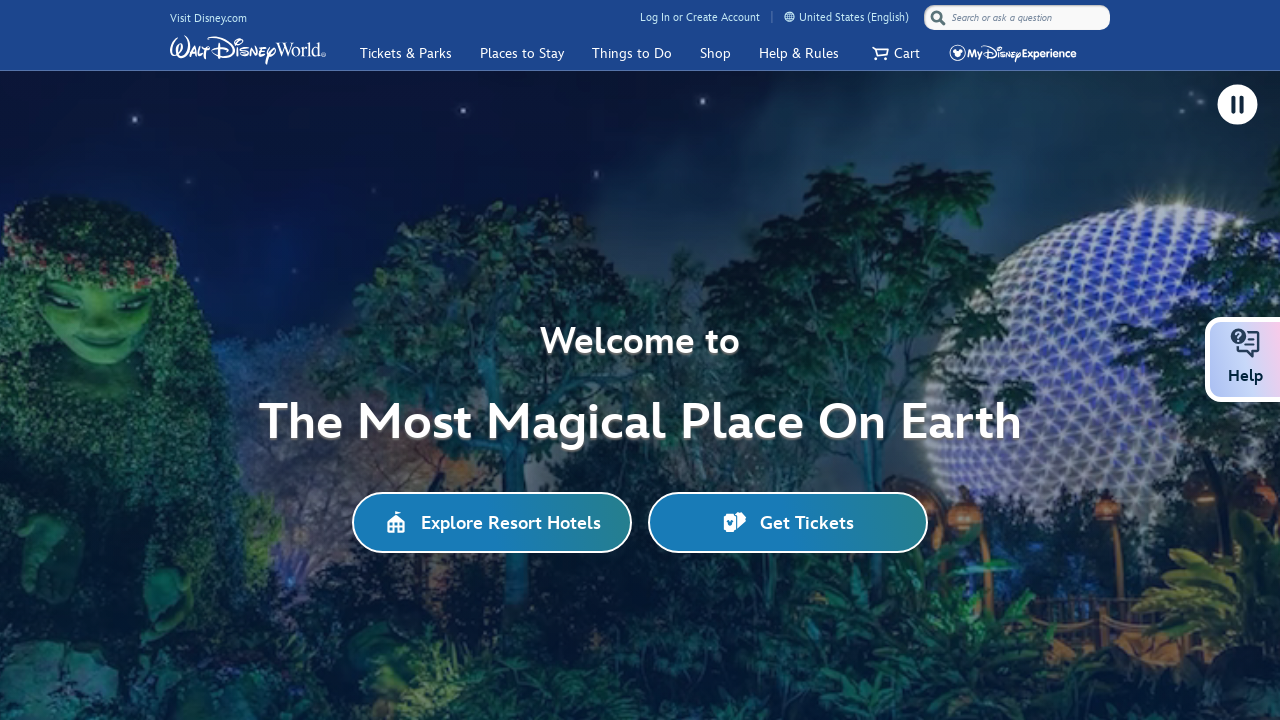

Waited for Disney World website to fully load (domcontentloaded)
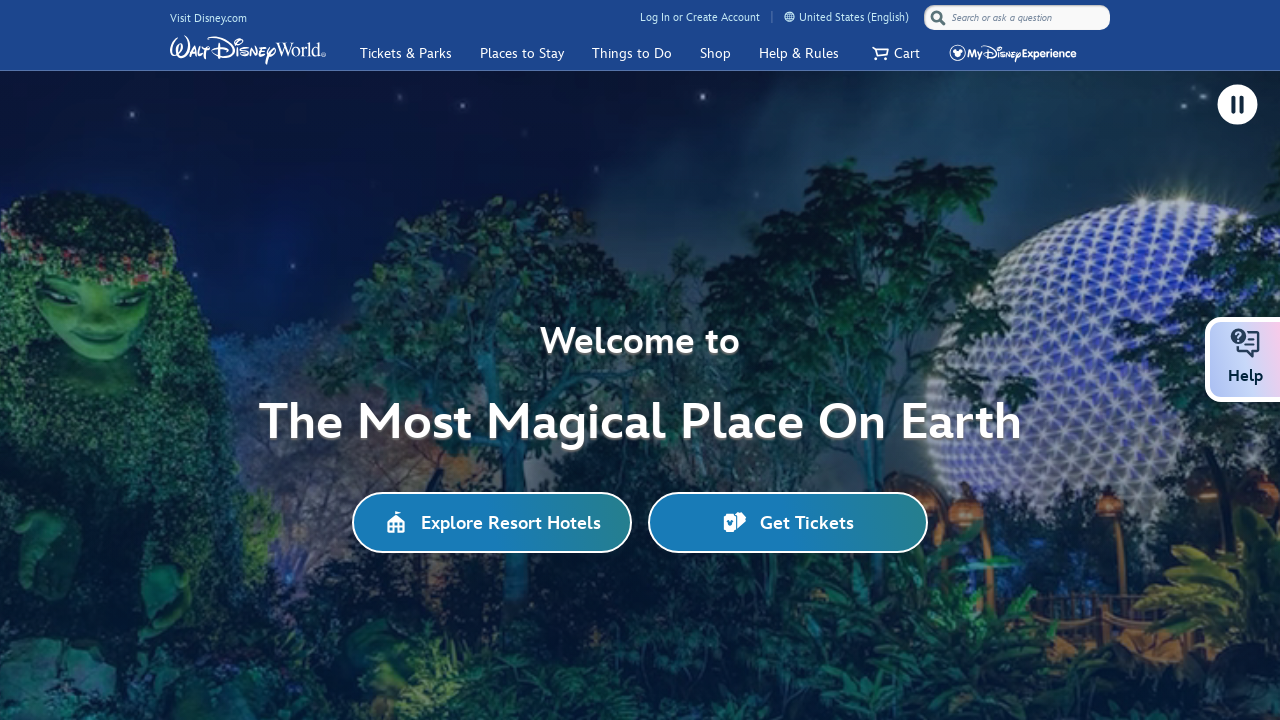

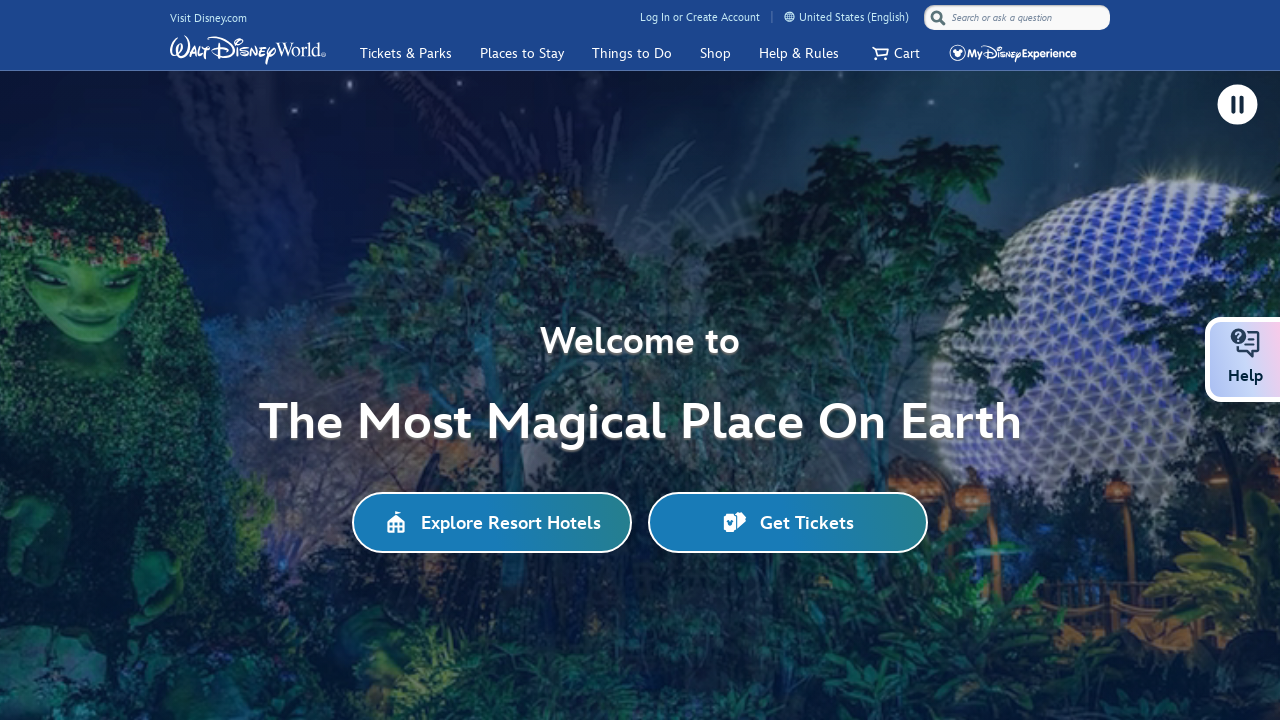